Navigates to the WesExpo exhibition page

Starting URL: https://www.wesexpo.com/exhibition

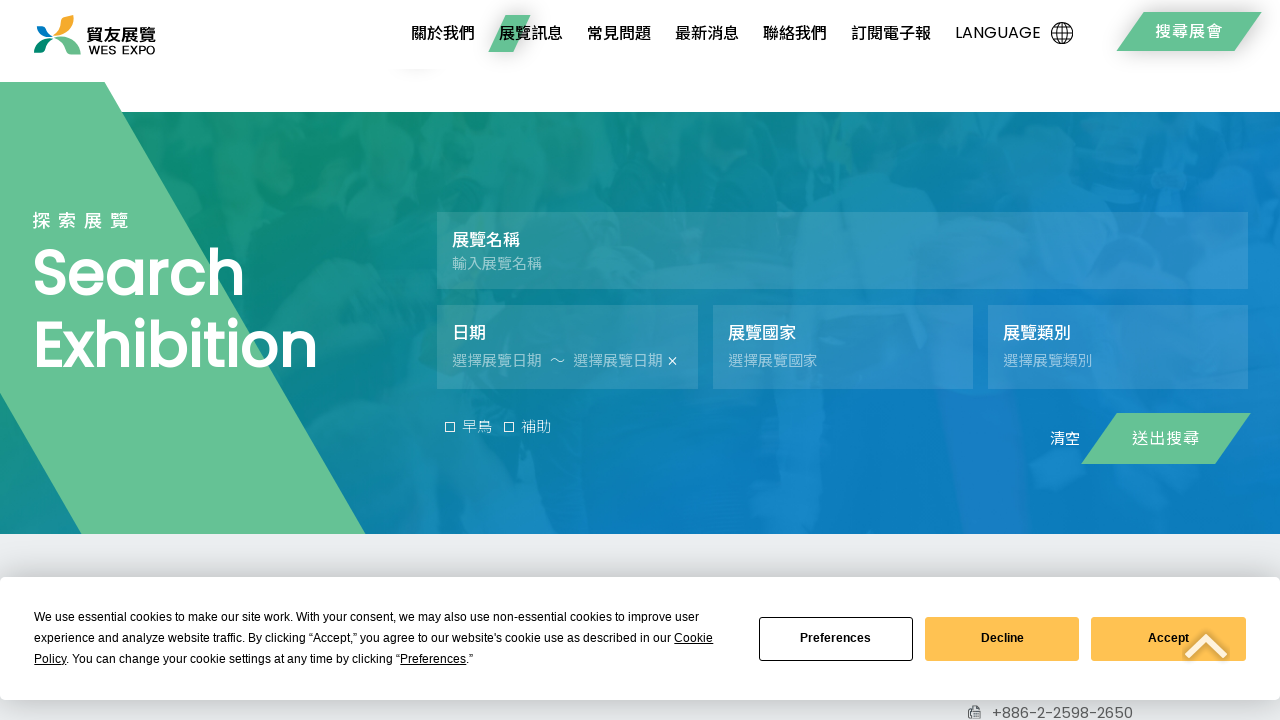

Waited for page to fully load with networkidle state
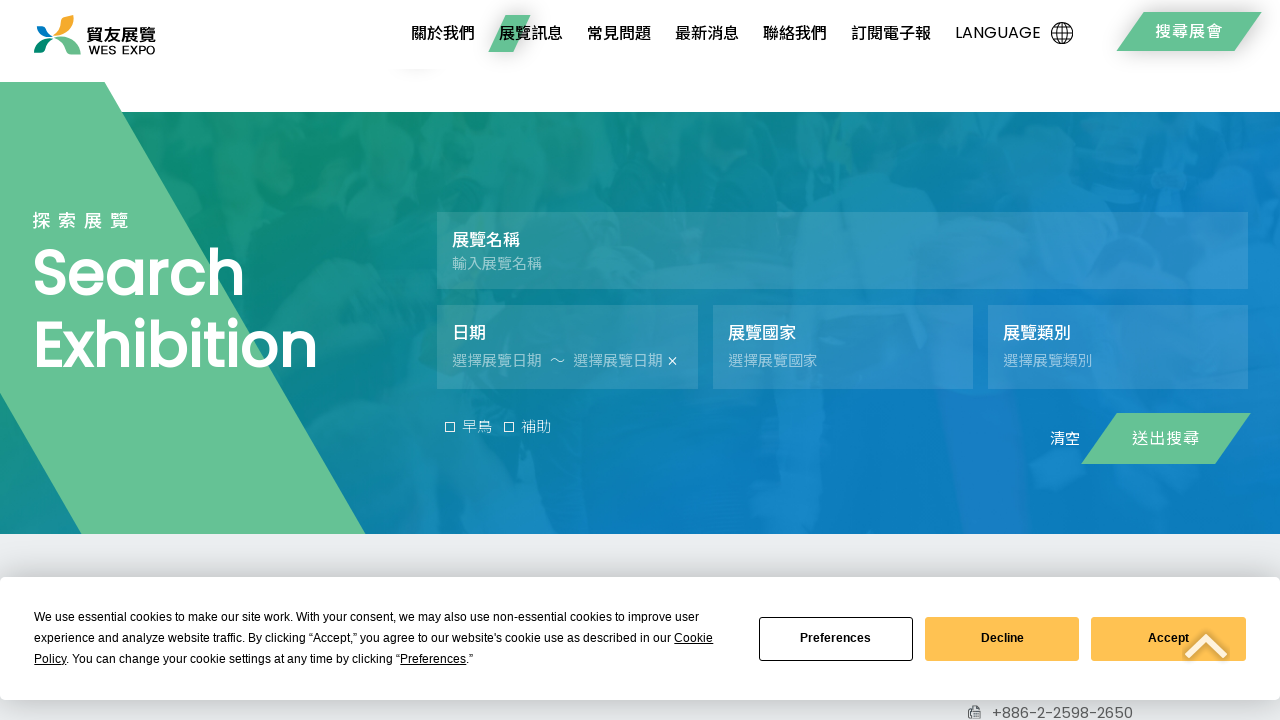

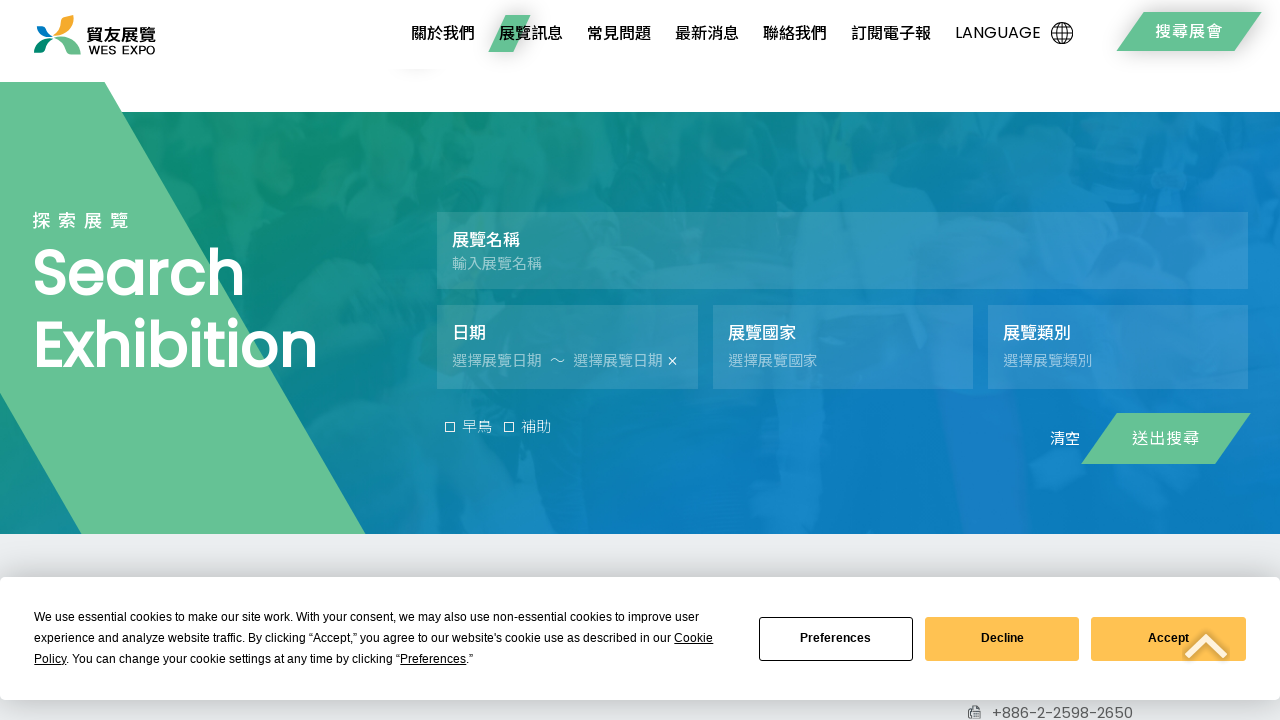